Tests double-click functionality by double-clicking a button that triggers an alert, then accepting the alert dialog.

Starting URL: http://only-testing-blog.blogspot.com/

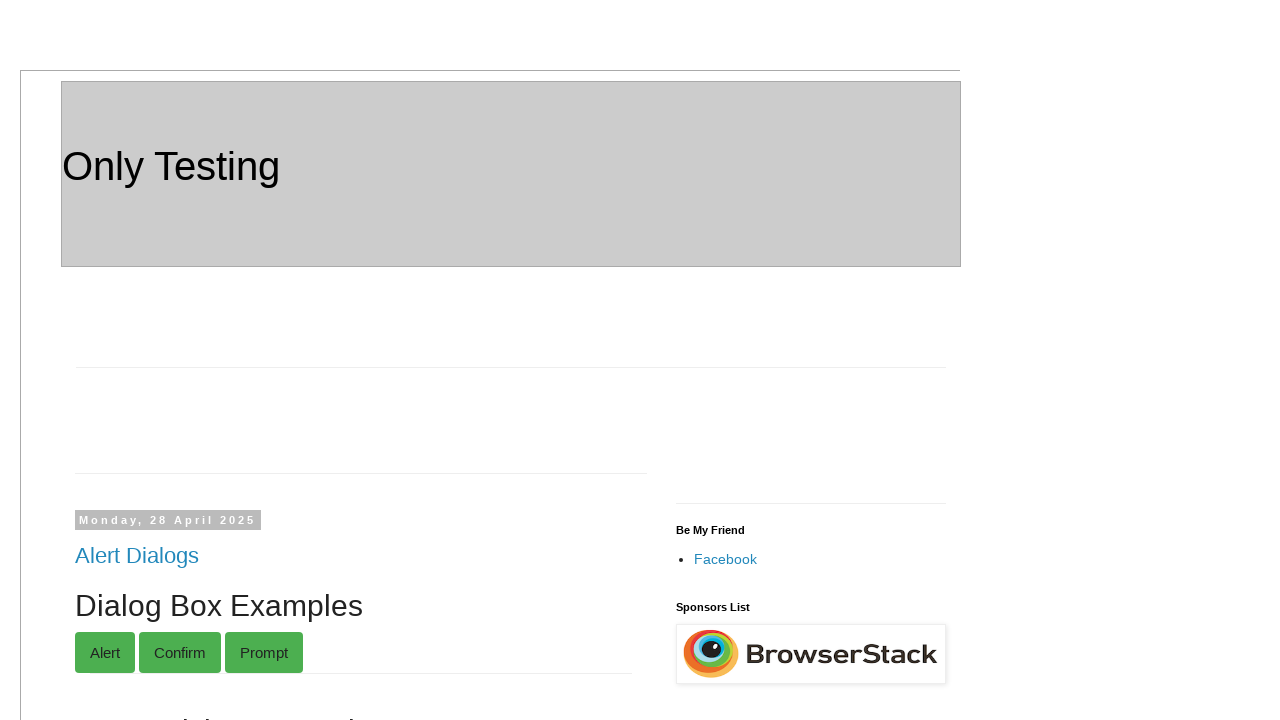

Double-click button is visible and ready
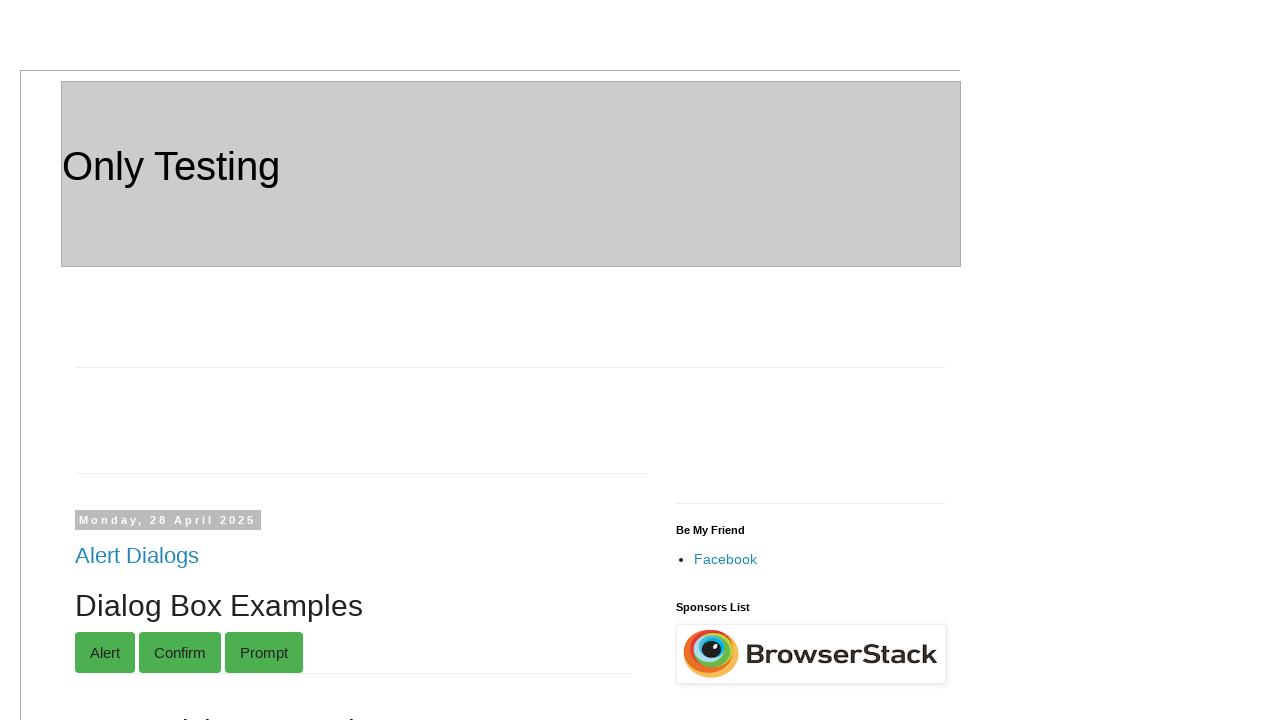

Dialog handler configured to accept alerts
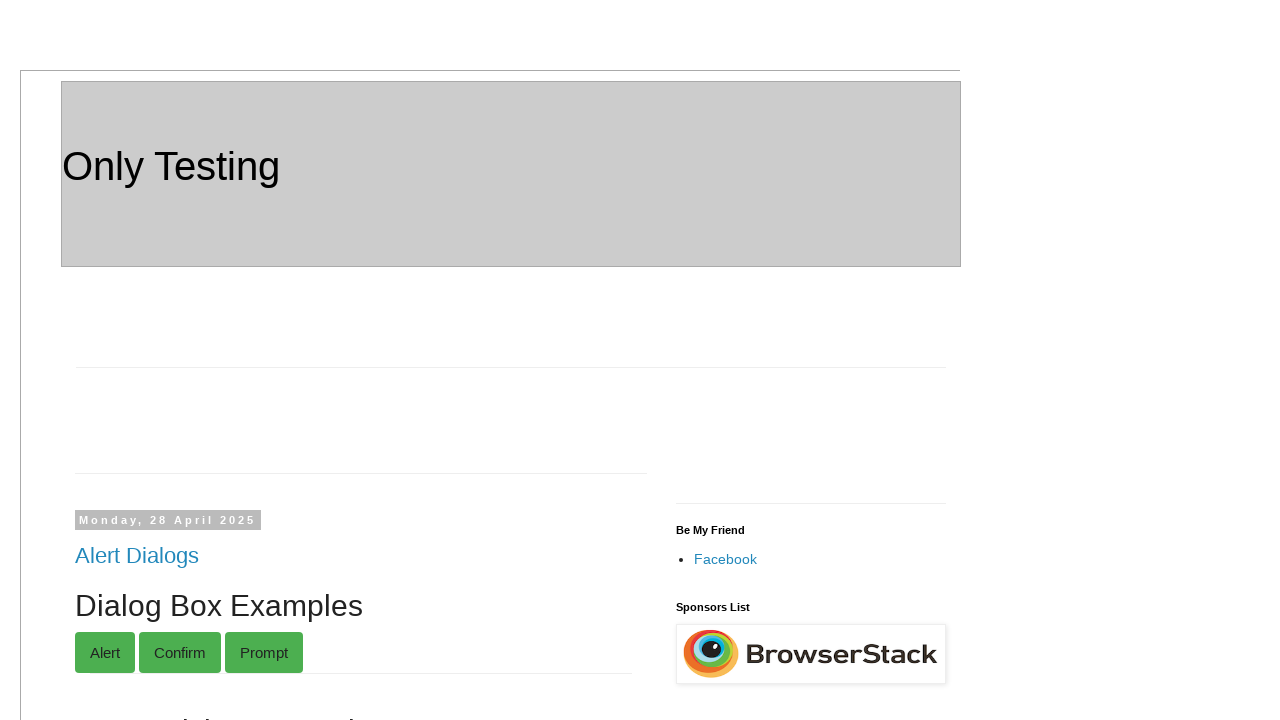

Double-clicked the button to trigger alert at (186, 360) on xpath=//button[contains(.,'Double-Click Me To See Alert')]
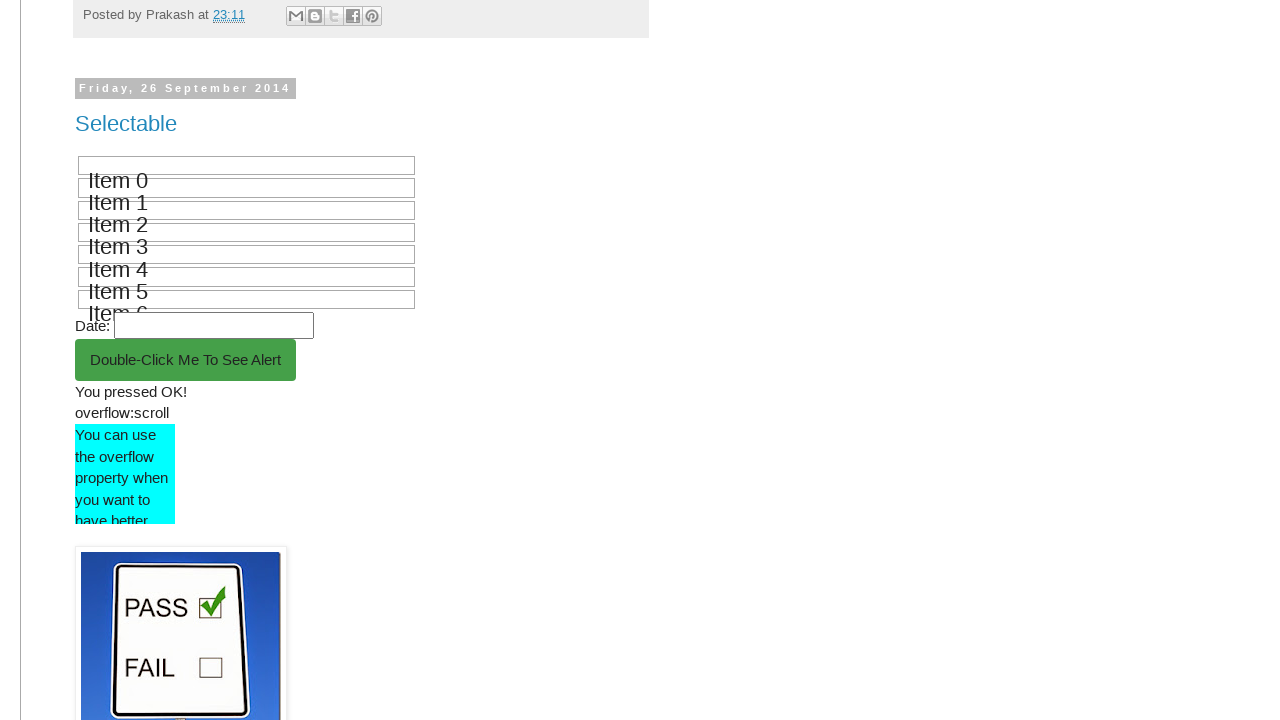

Alert dialog was accepted and dismissed
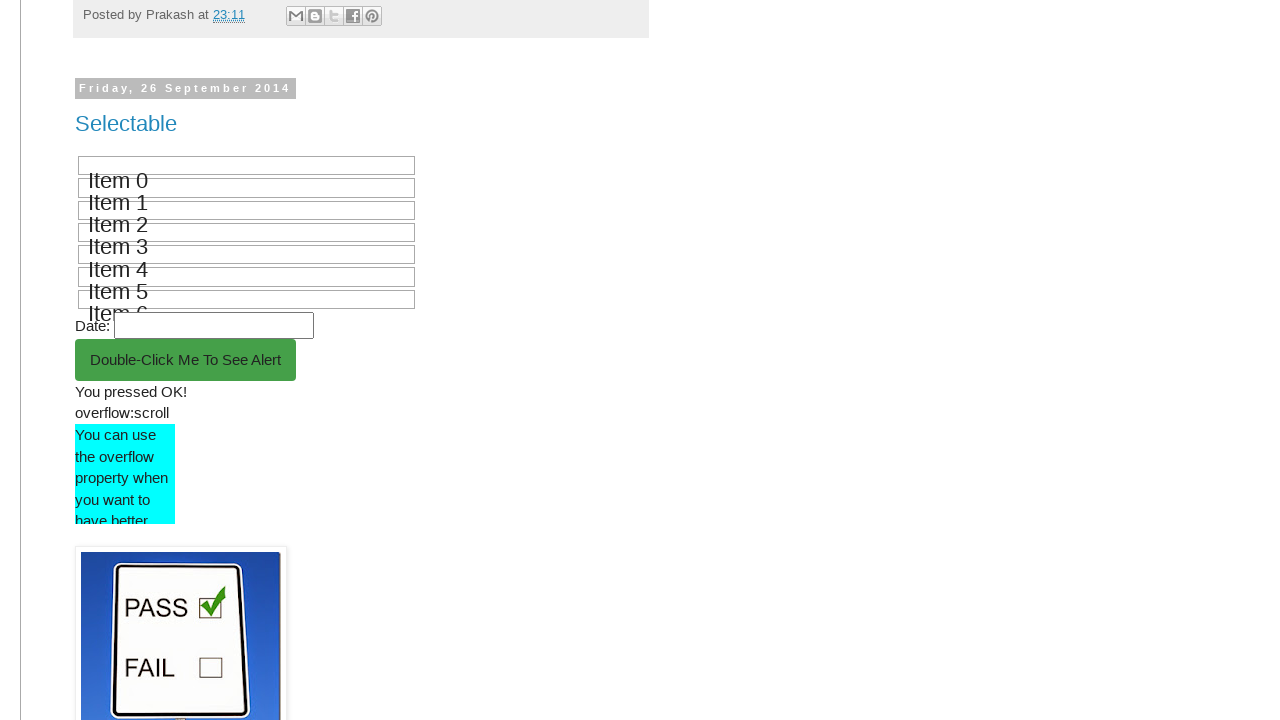

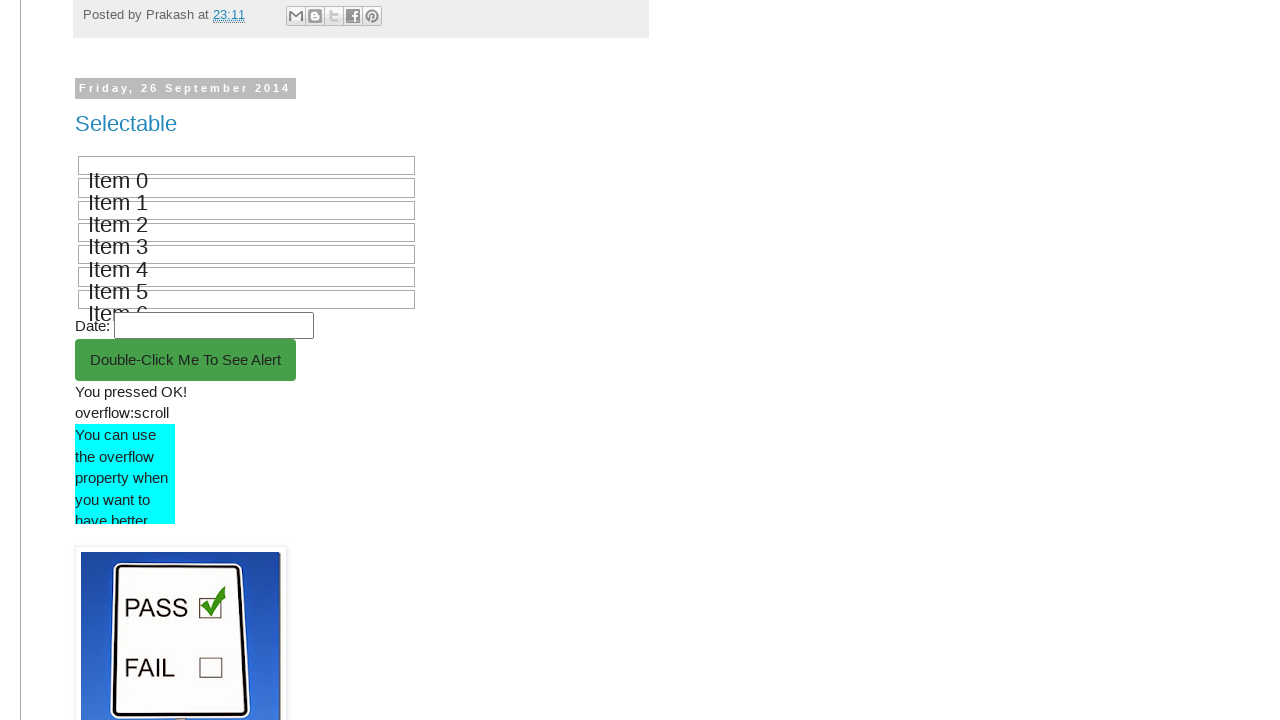